Tests page scrolling functionality

Starting URL: https://www.bilibili.com/video/BV1QJ41137gj?p=66&spm_id_from=pageDriver

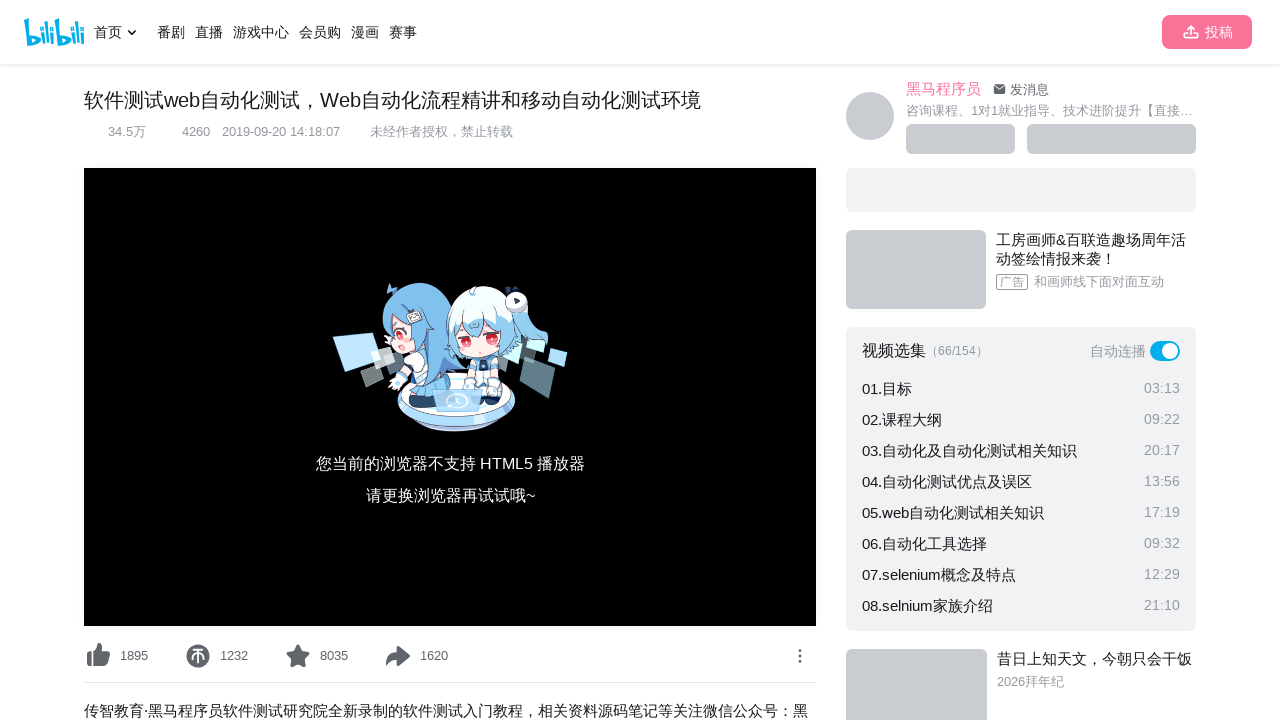

Waited 2 seconds for page to load
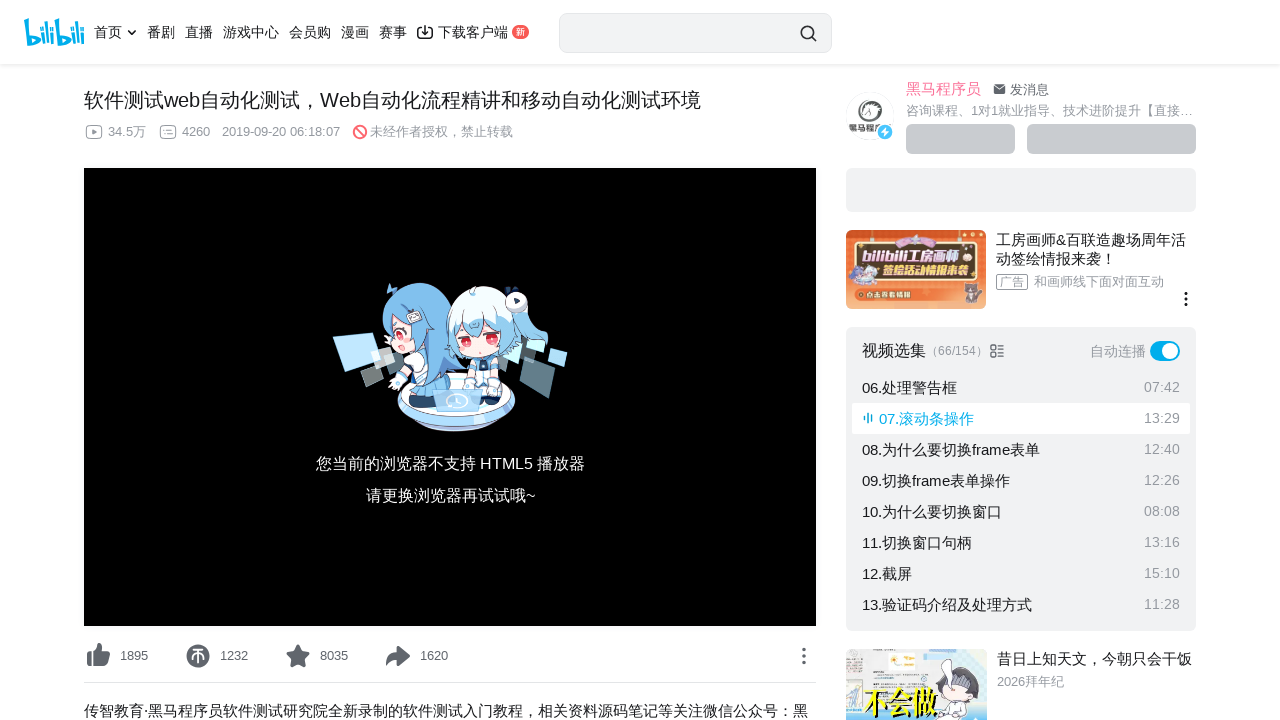

Scrolled page to bottom (10000px)
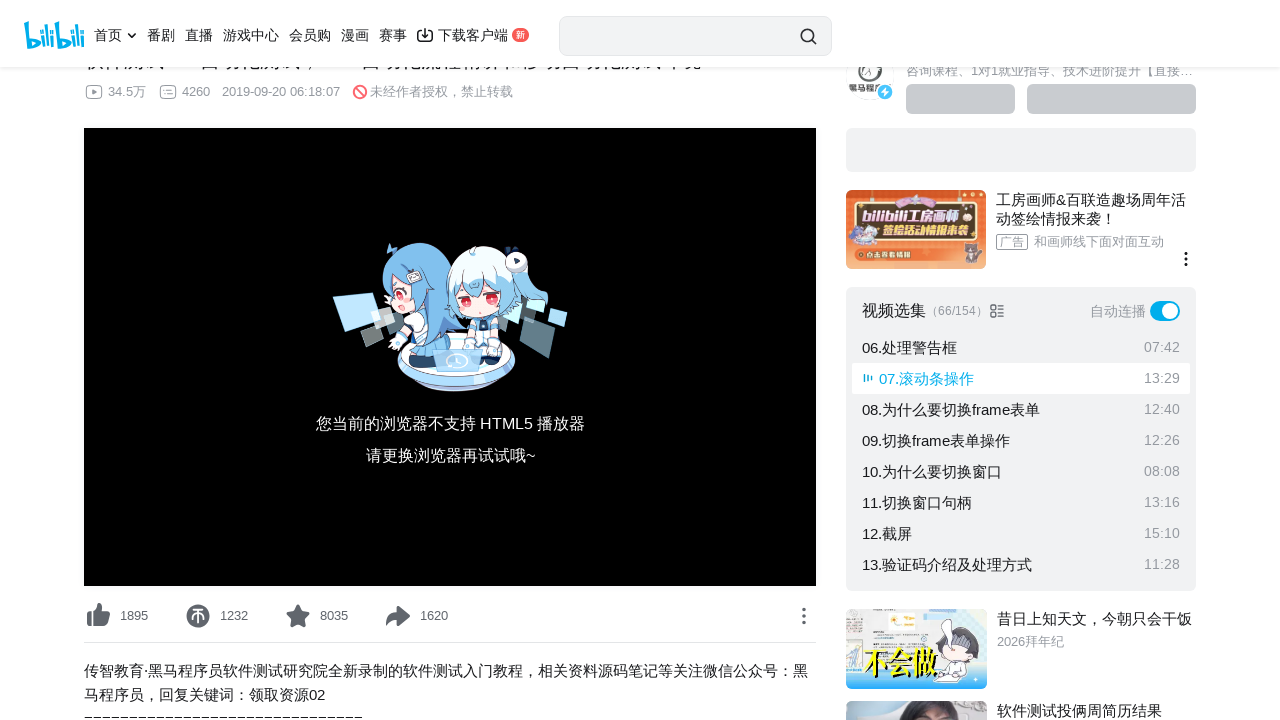

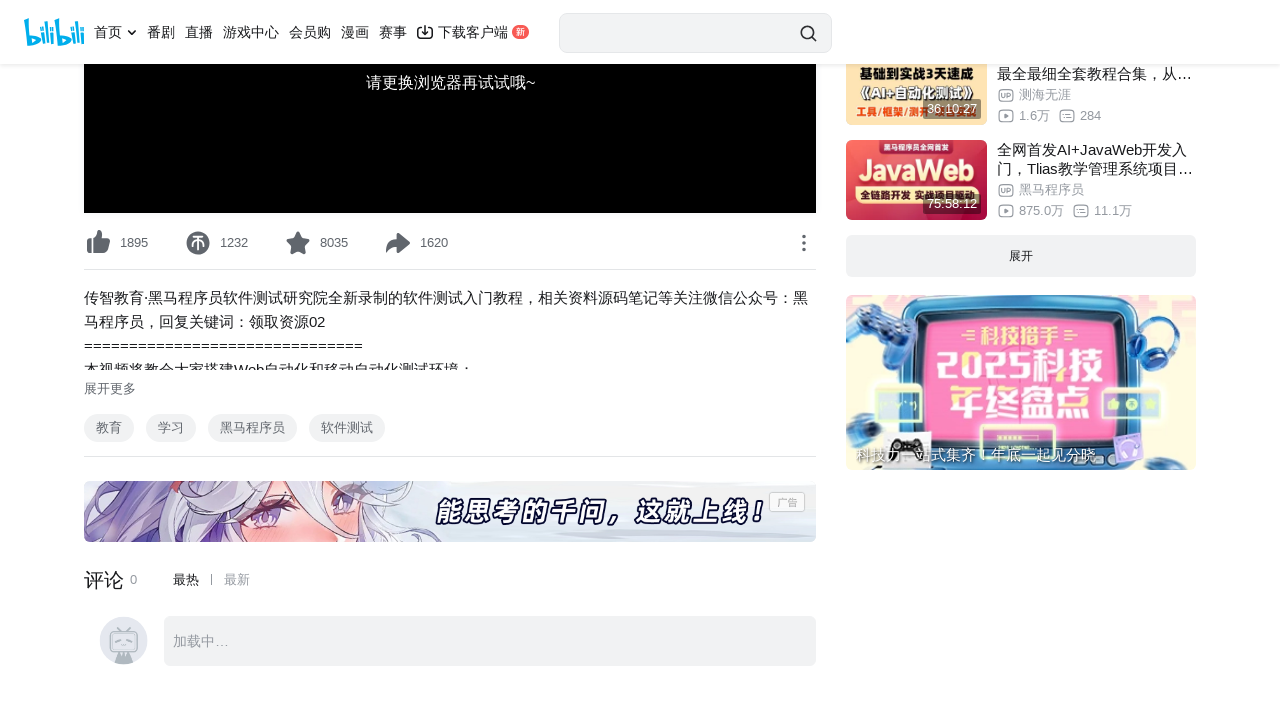